Tests handling a JavaScript prompt alert by clicking a button to trigger it, entering text, and accepting the prompt

Starting URL: https://demoqa.com/alerts

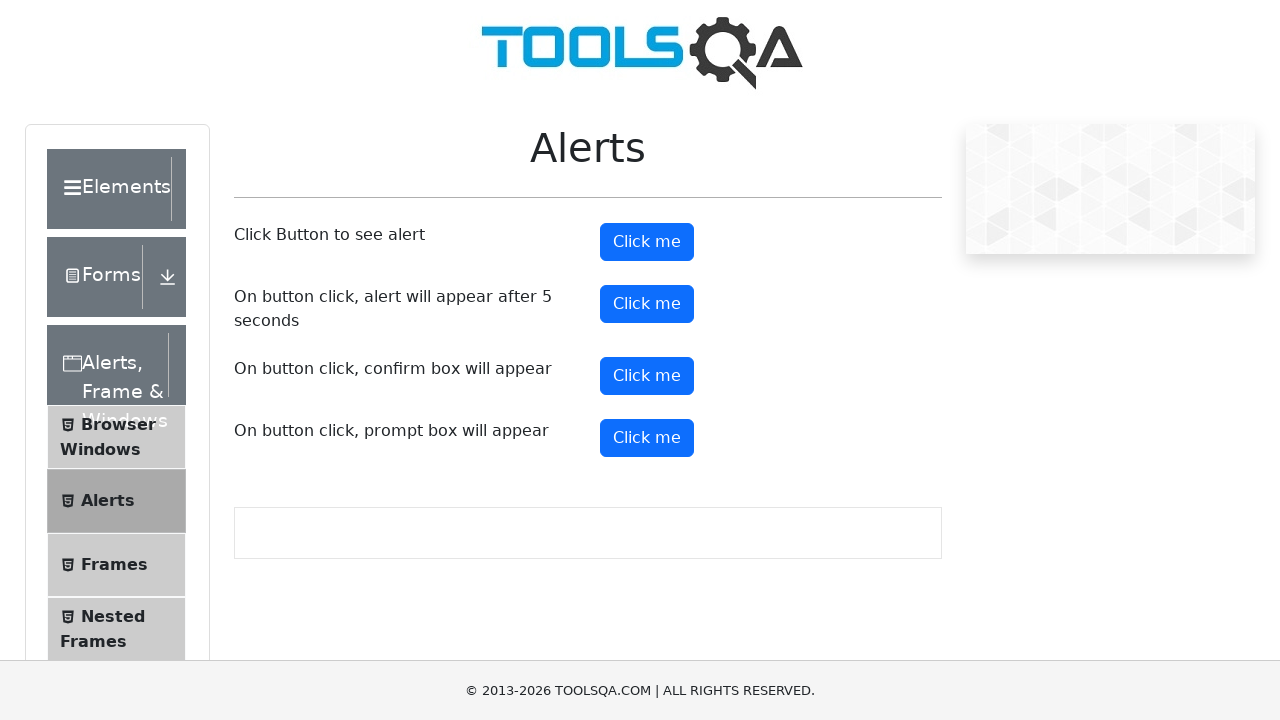

Set up dialog handler to accept prompt with text 'Jennifer'
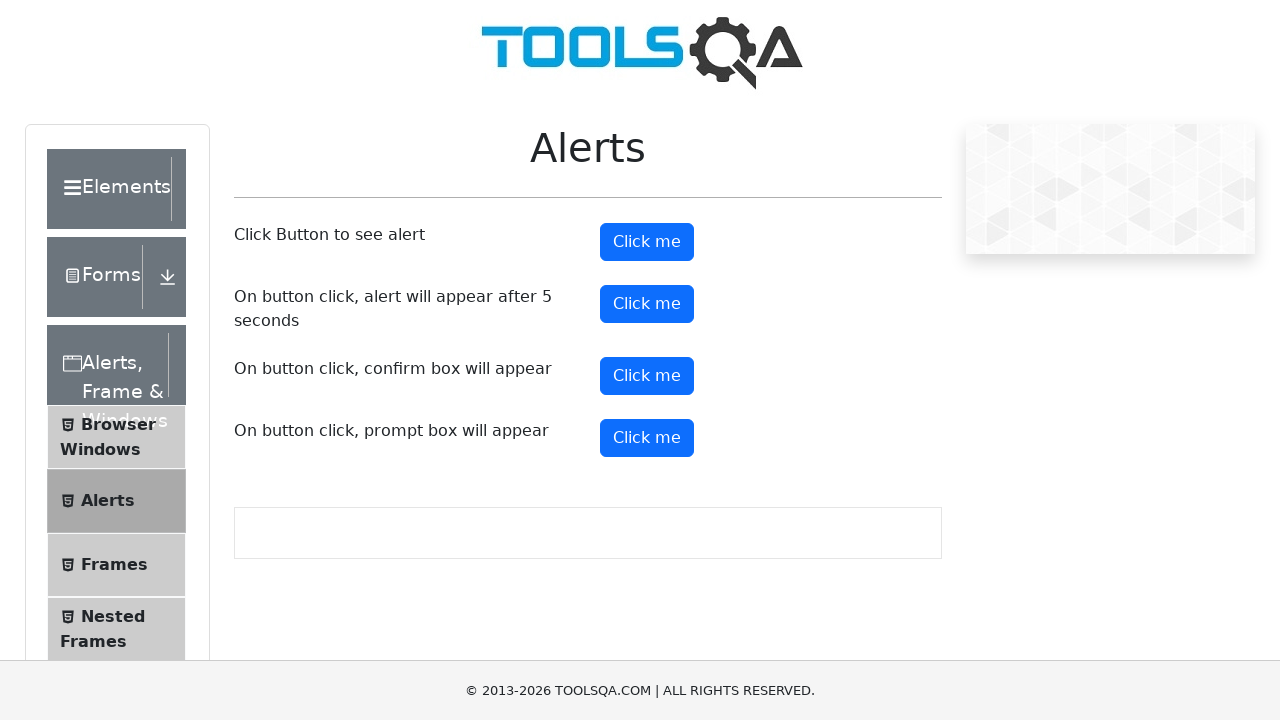

Clicked prompt alert button at (647, 438) on #promtButton
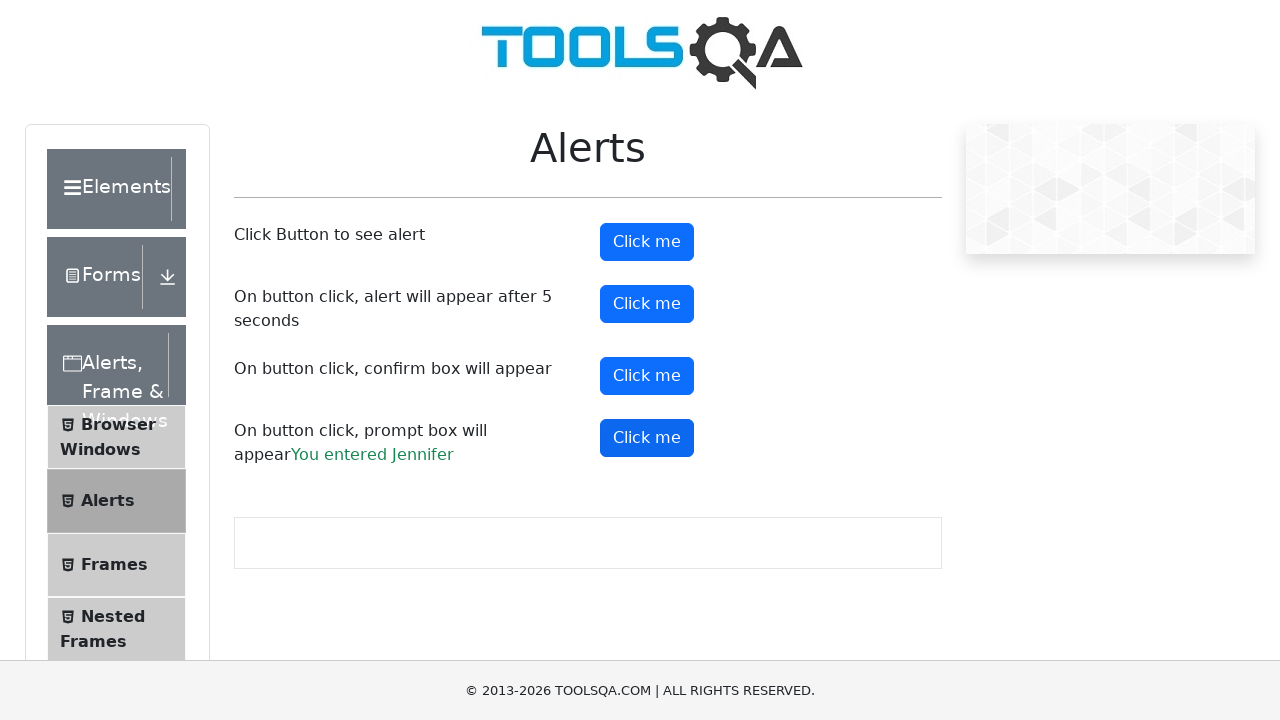

Prompt result text appeared after accepting the prompt
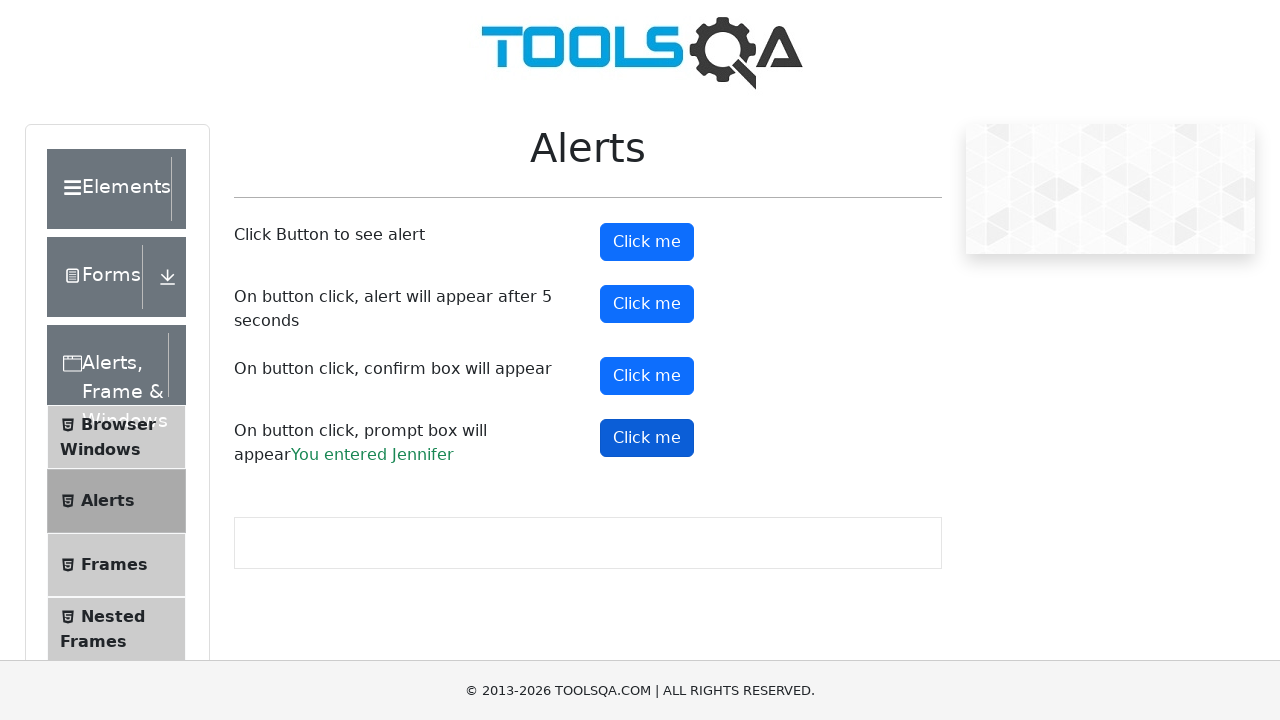

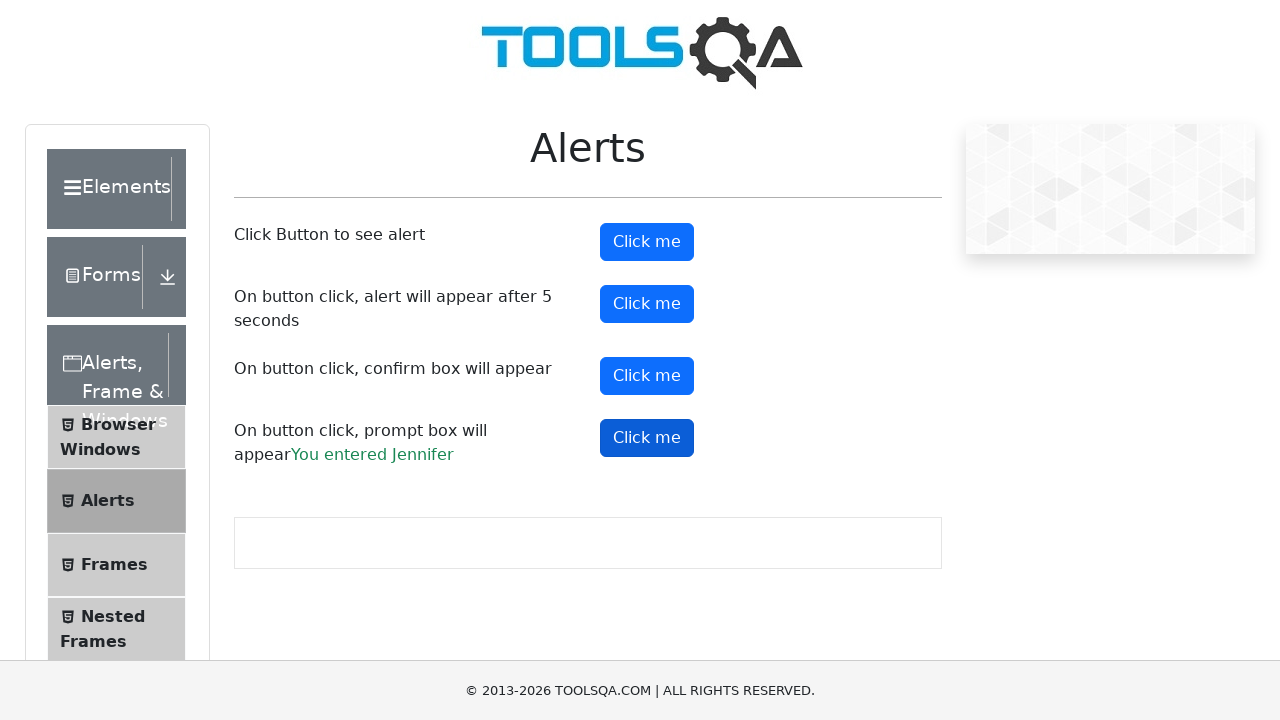